Tests clicking the login button using click and hold then release action

Starting URL: https://portaldev.cms.gov/portal/

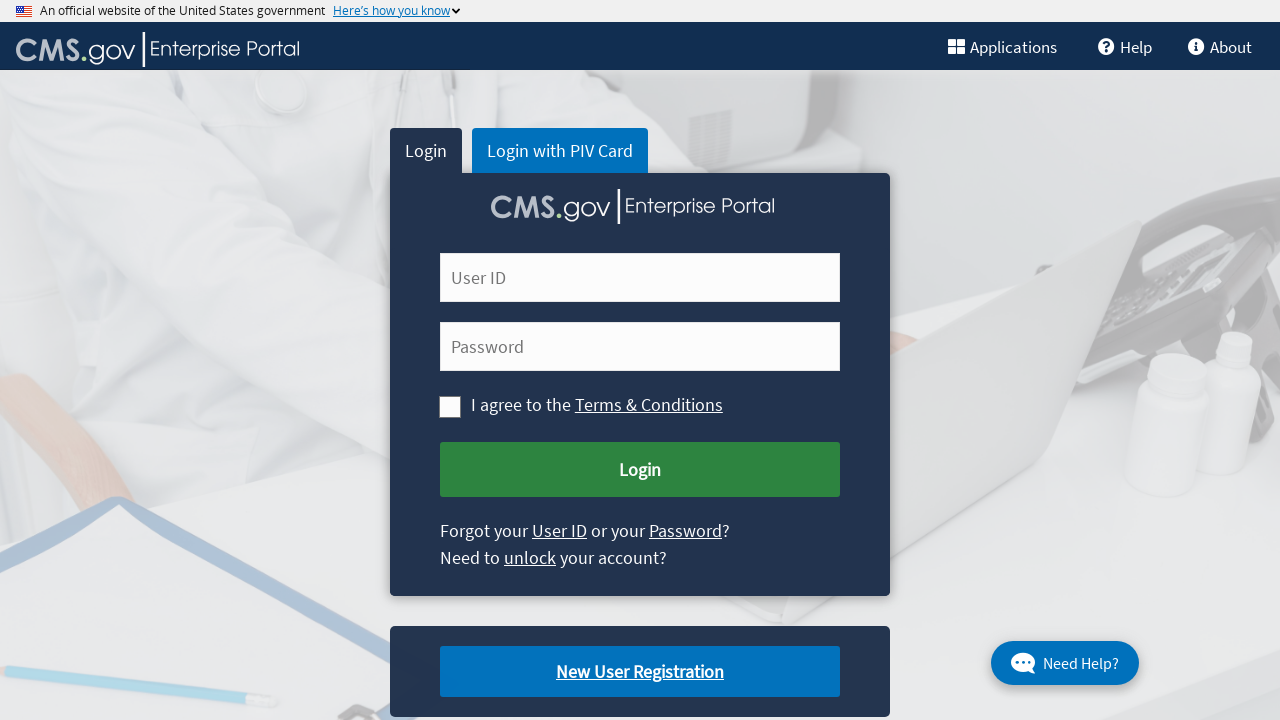

Mouse button pressed down on login button at (0, 0)
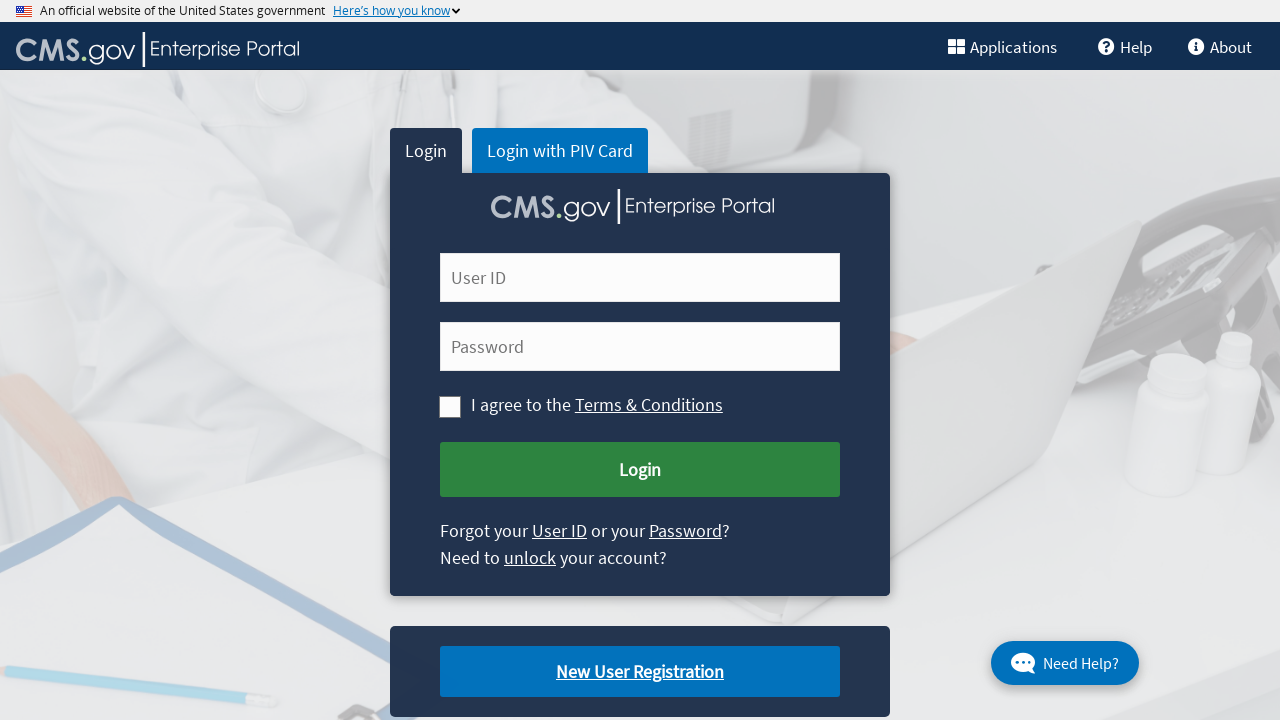

Clicked login button using click and hold then release action at (640, 470) on xpath=//button[@id='cms-login-submit']
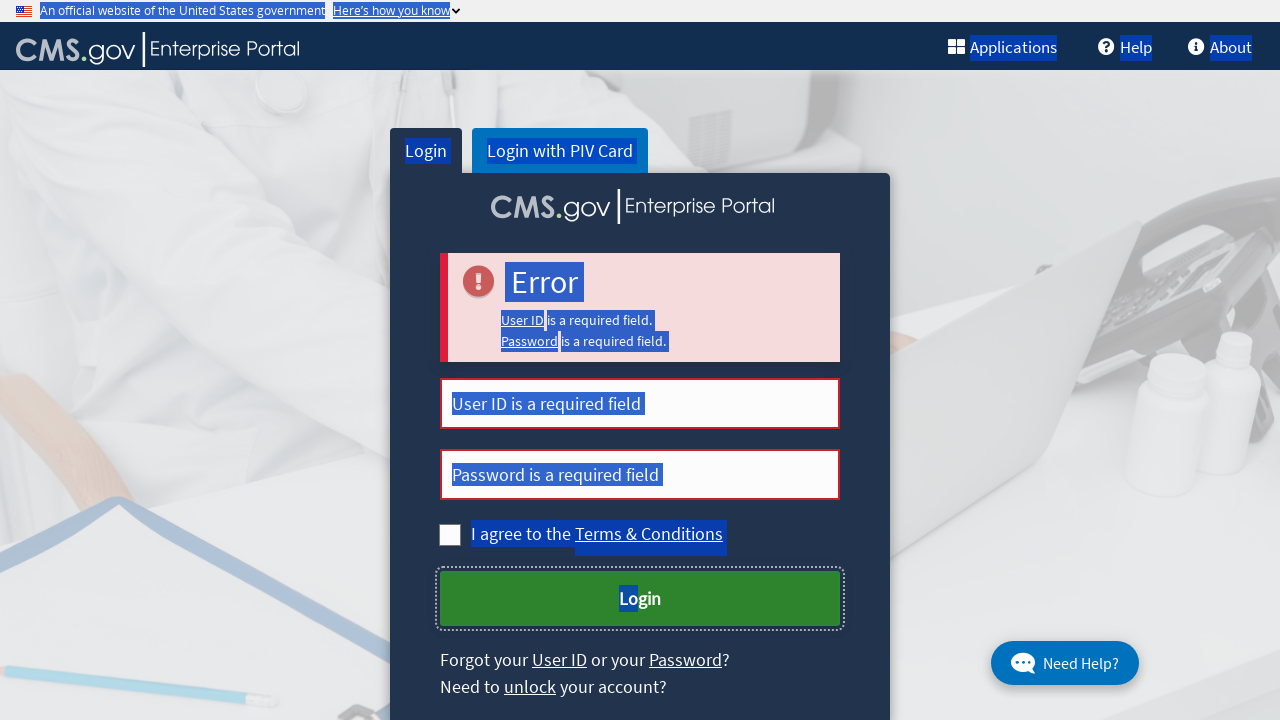

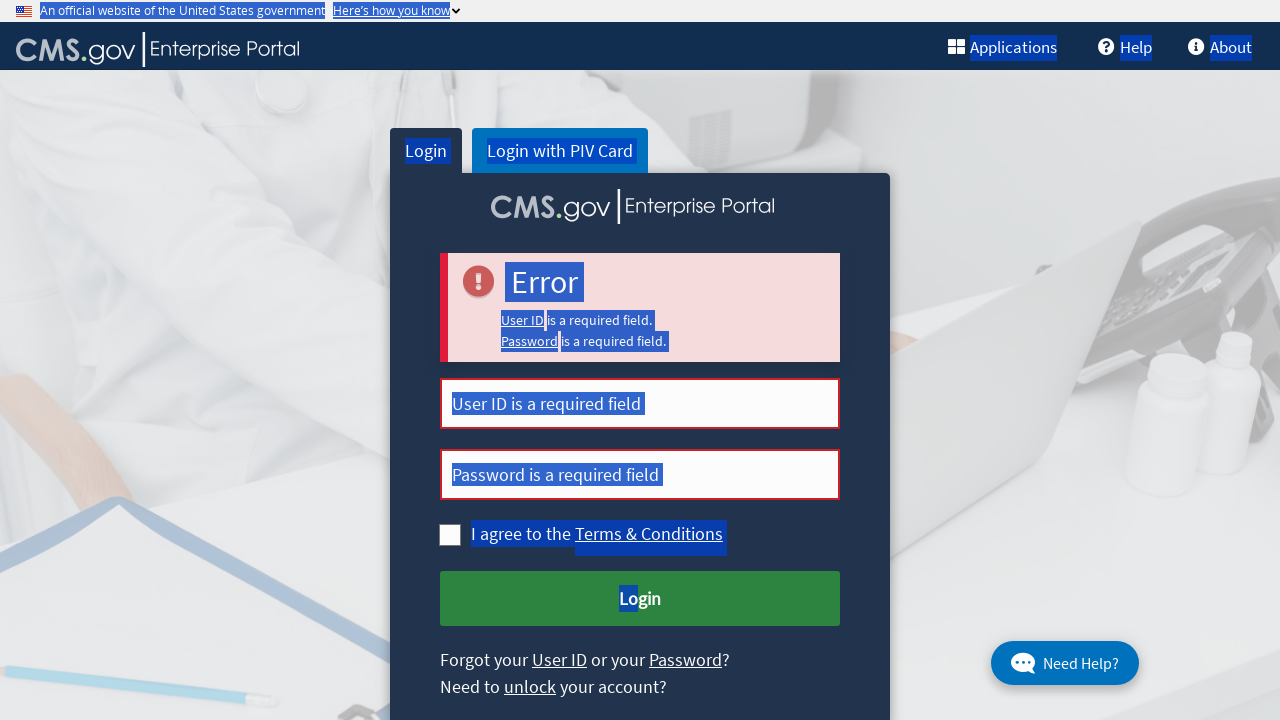